Tests toggle-all functionality from different filter views (All, Active, Completed)

Starting URL: https://demo.playwright.dev/todomvc

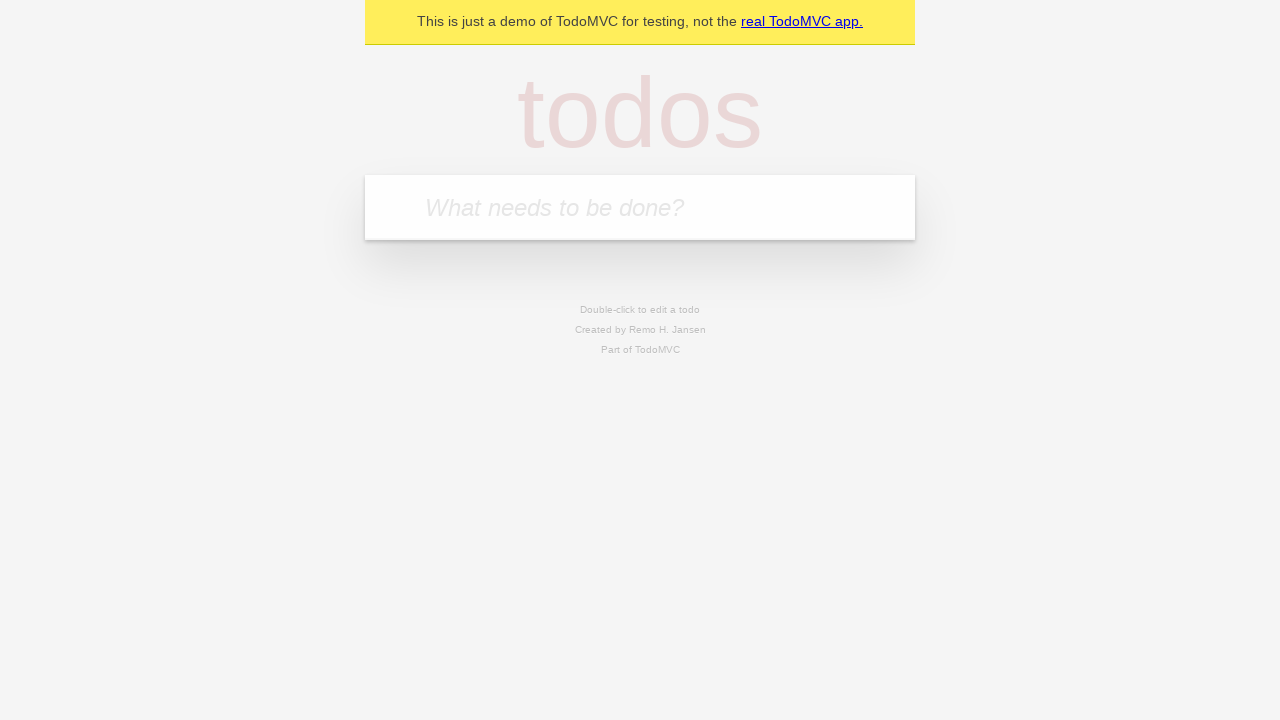

Filled new todo input with first task: 'reply to emails like a responsible adult' on .new-todo
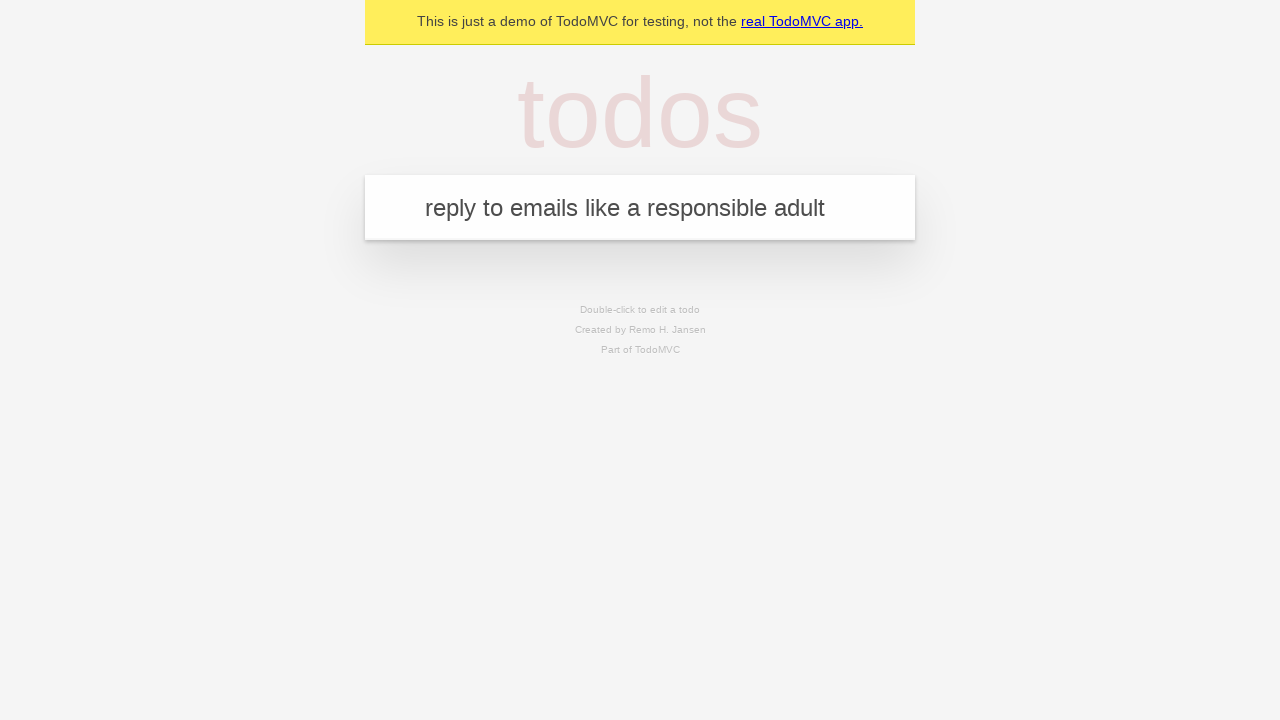

Pressed Enter to add first task on .new-todo
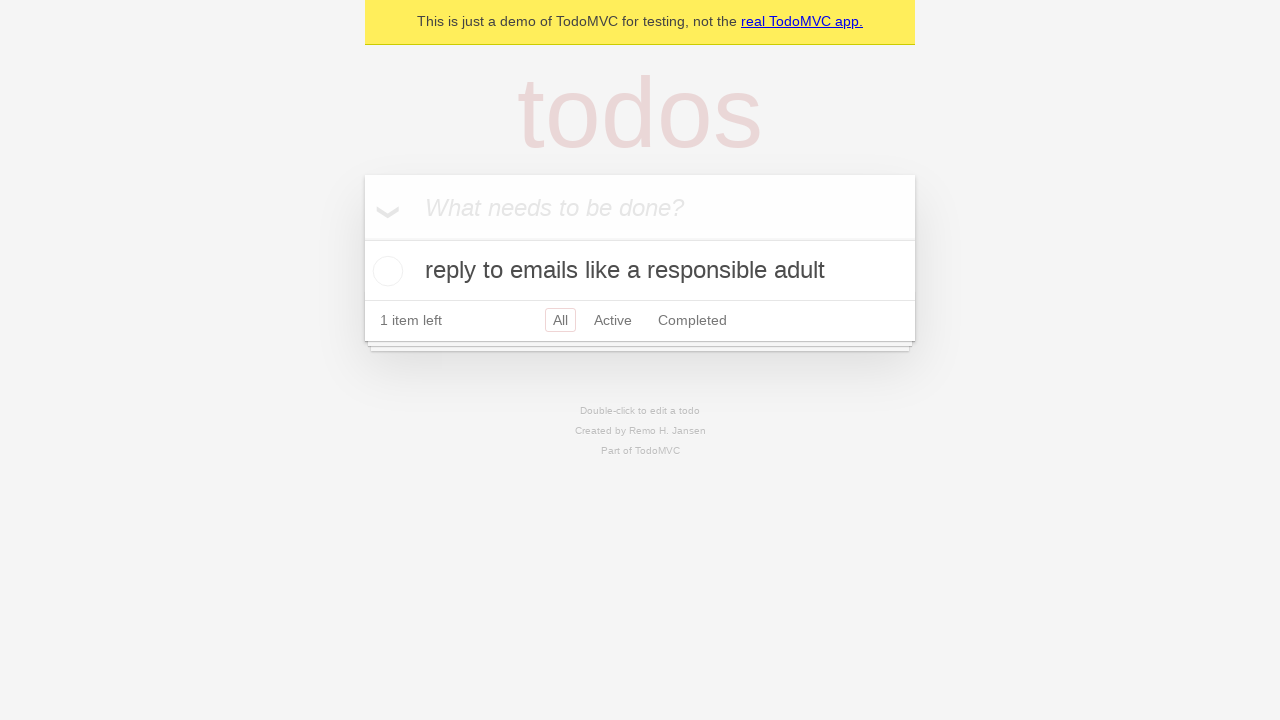

Filled new todo input with second task: 'call mom before she calls again' on .new-todo
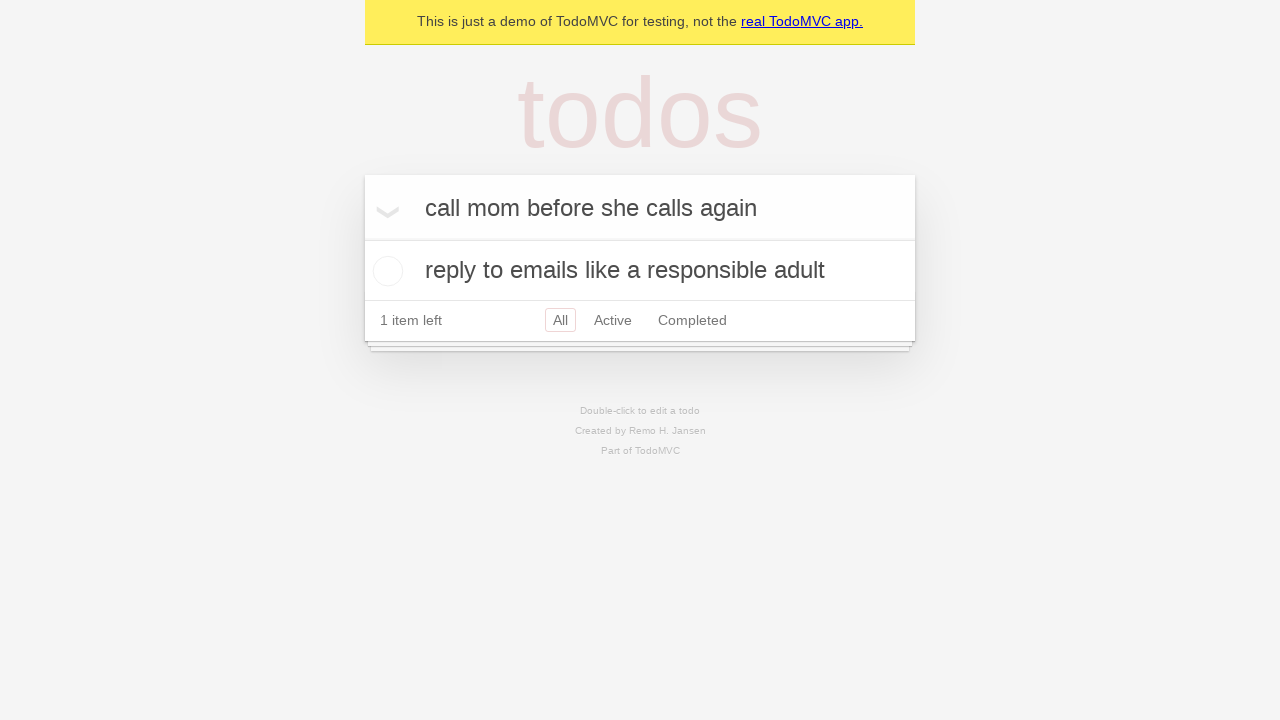

Pressed Enter to add second task on .new-todo
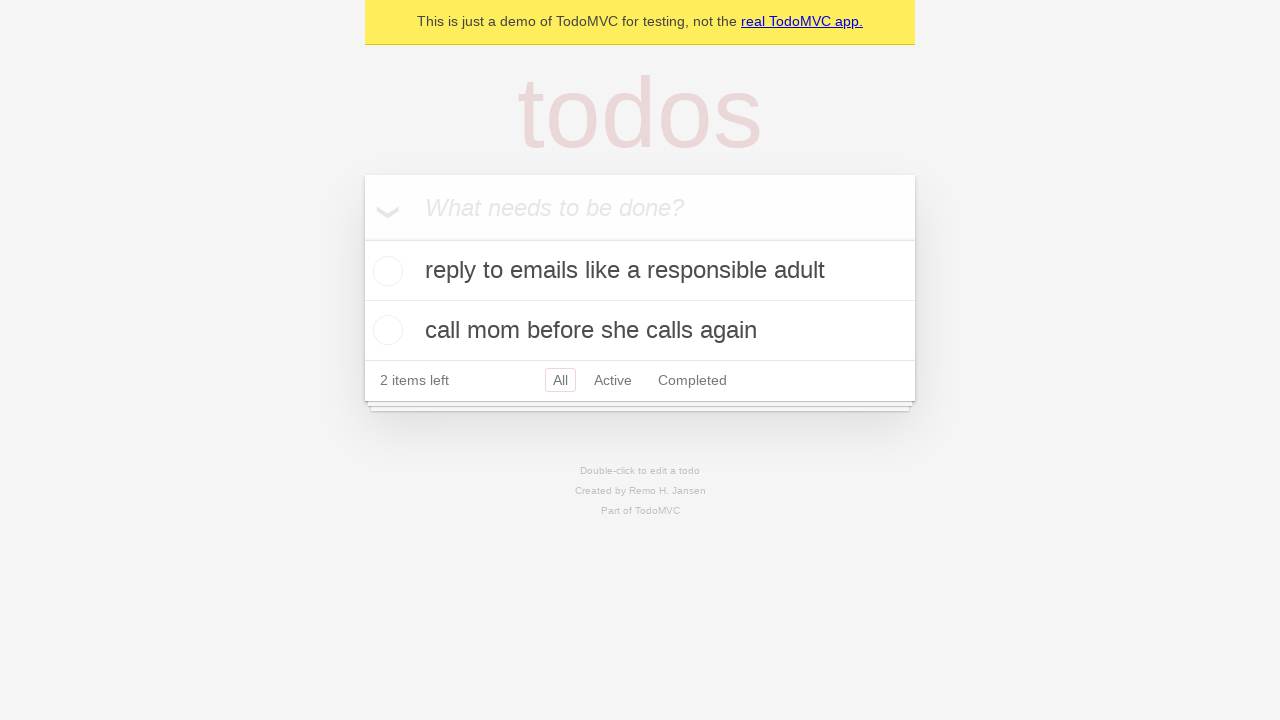

Filled new todo input with third task: 'start sorting the laundry and hope for the best' on .new-todo
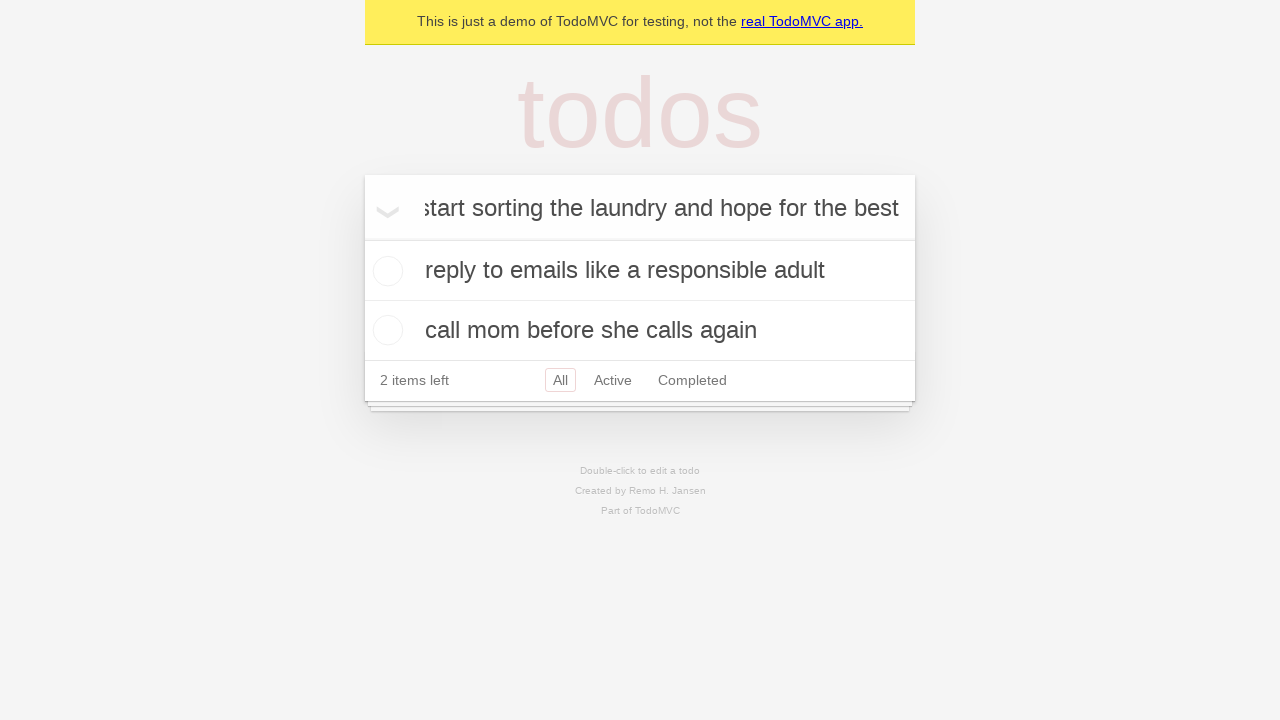

Pressed Enter to add third task on .new-todo
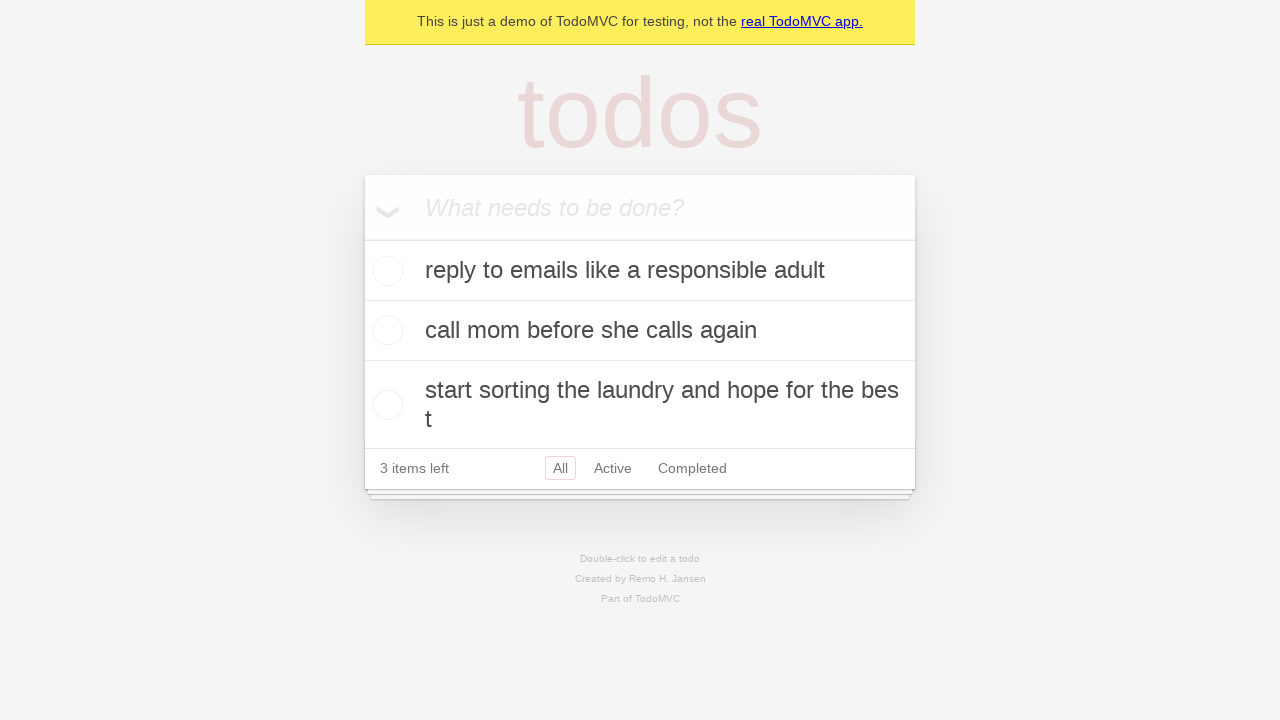

Verified all three tasks were added to the todo list
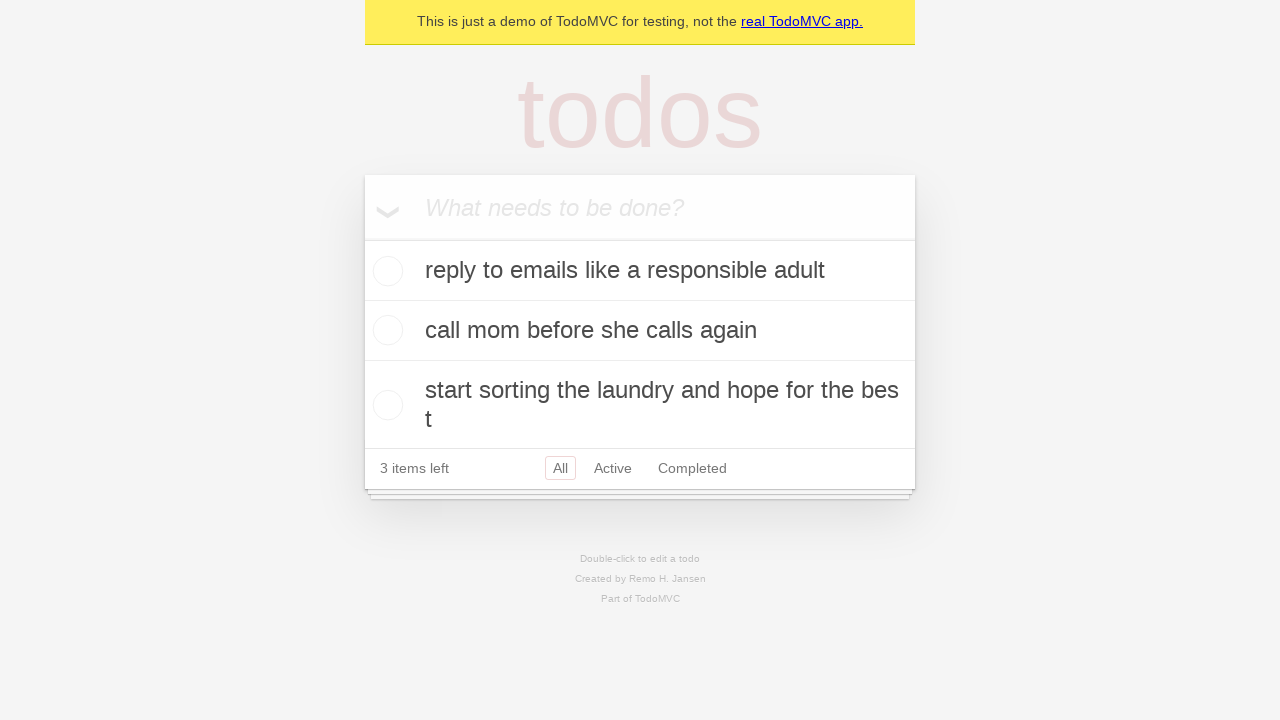

Clicked toggle-all checkbox to mark all tasks as completed from All view at (362, 238) on .toggle-all
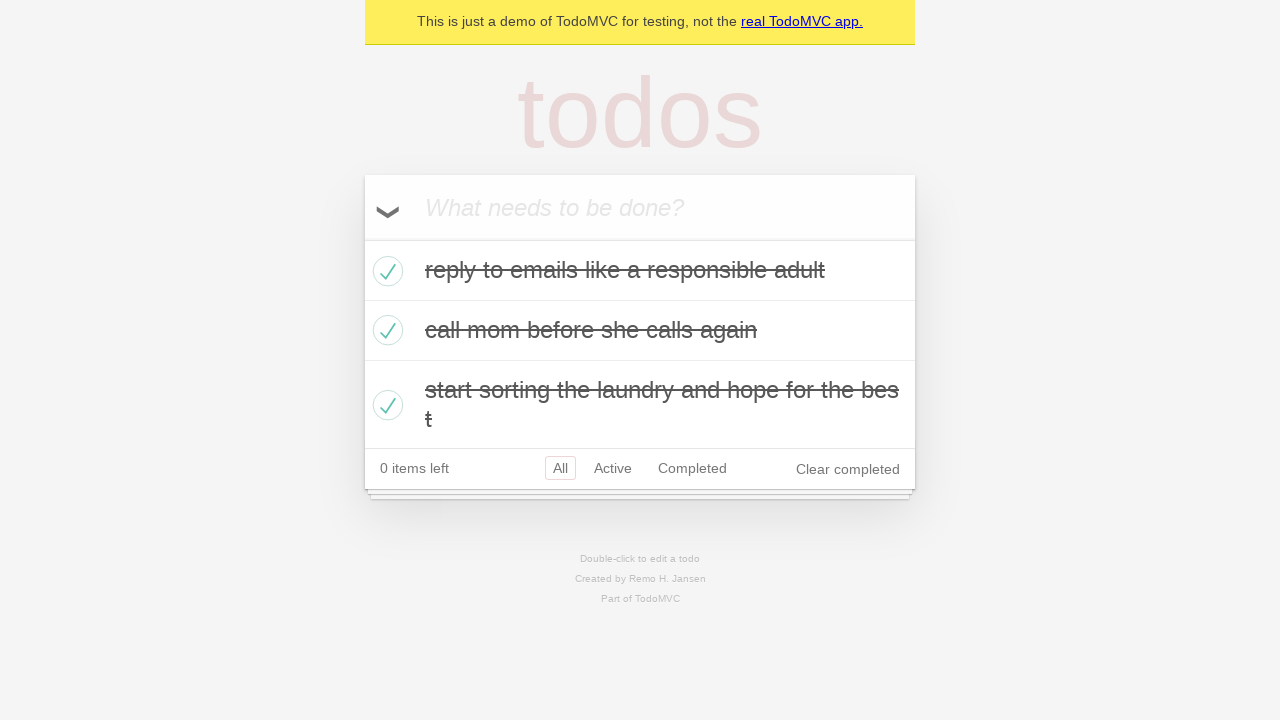

Verified tasks are marked as completed in All view
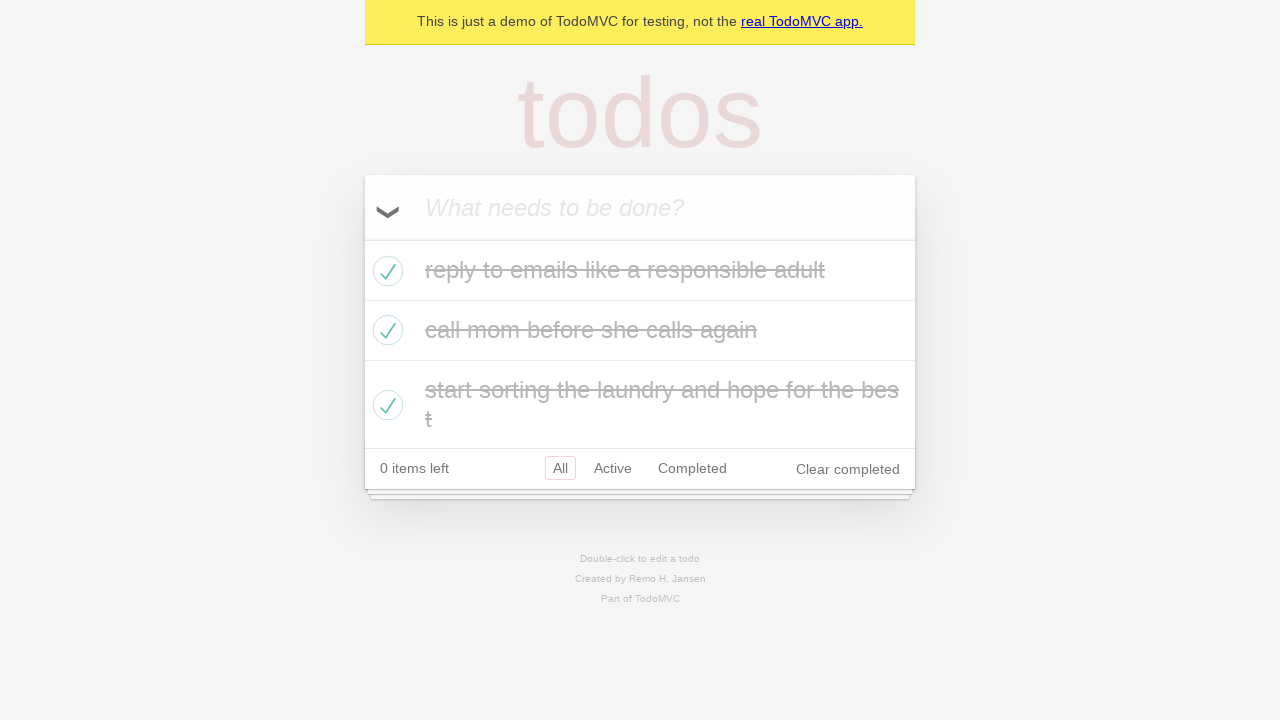

Clicked on Active filter at (613, 468) on a[href='#/active']
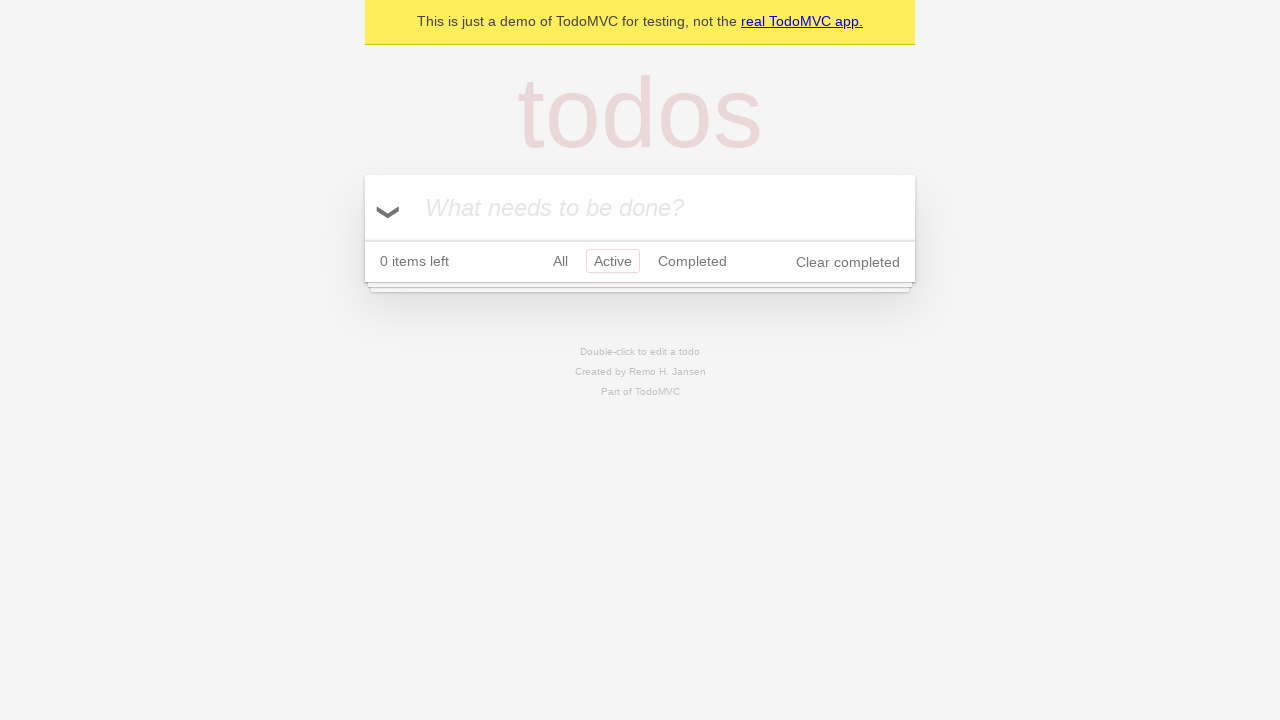

Clicked toggle-all checkbox to mark all tasks as uncompleted from Active view at (362, 238) on .toggle-all
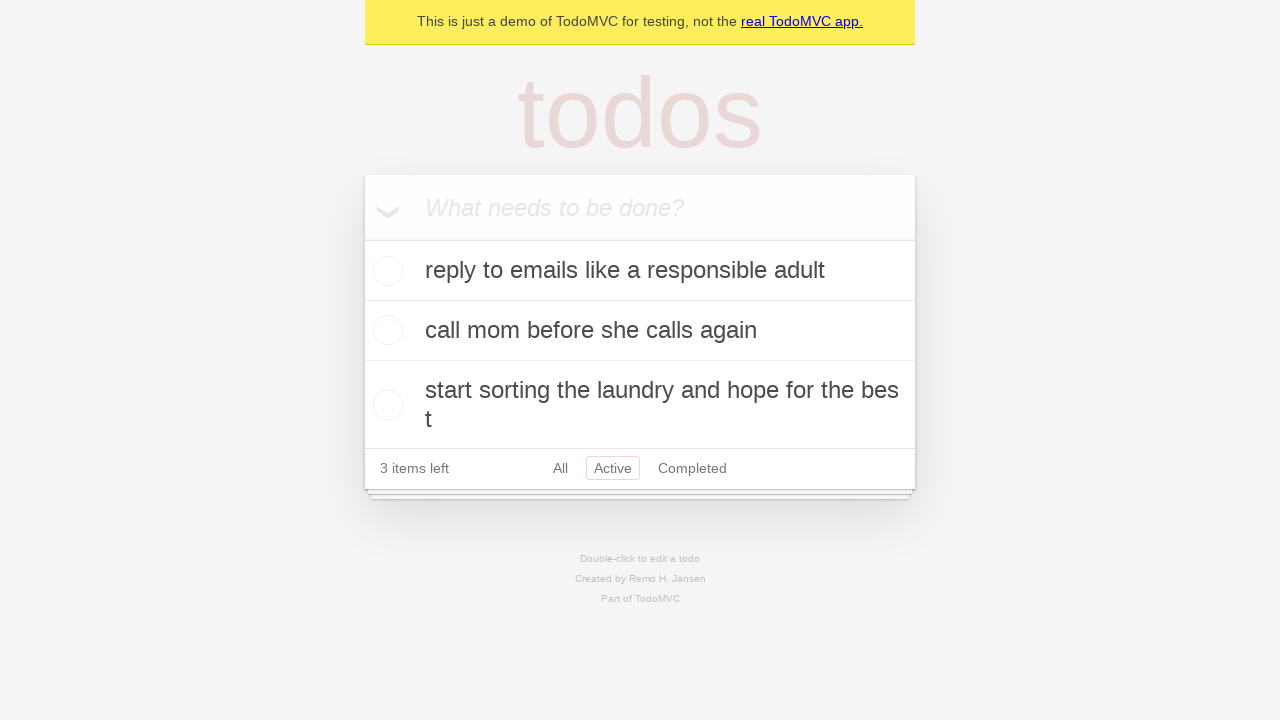

Clicked on Completed filter at (692, 468) on a[href='#/completed']
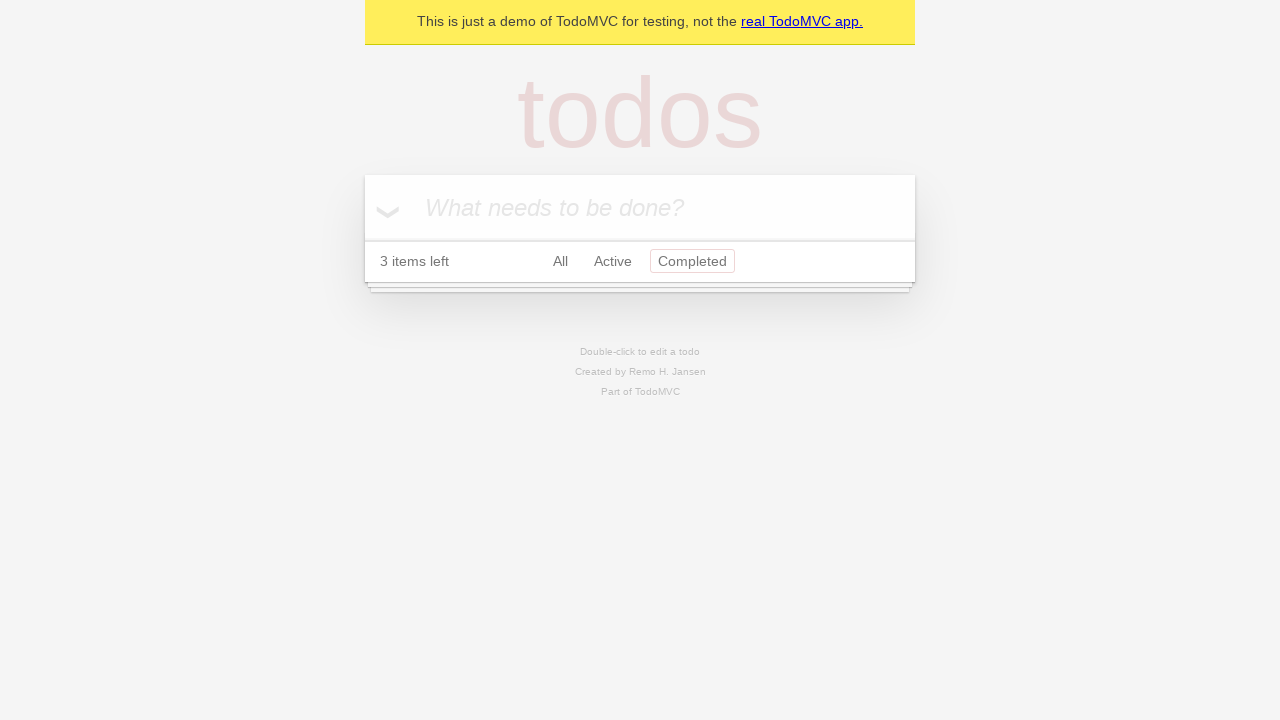

Clicked toggle-all checkbox to mark all tasks as completed from Completed view at (362, 238) on .toggle-all
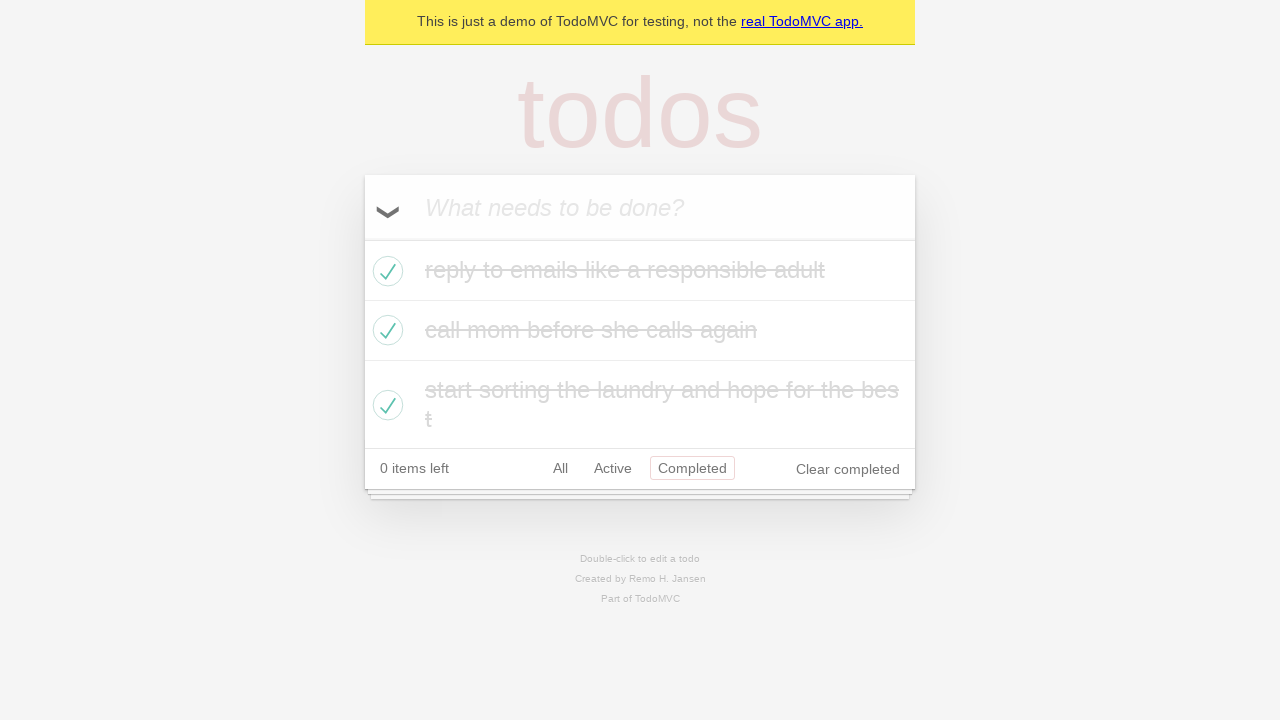

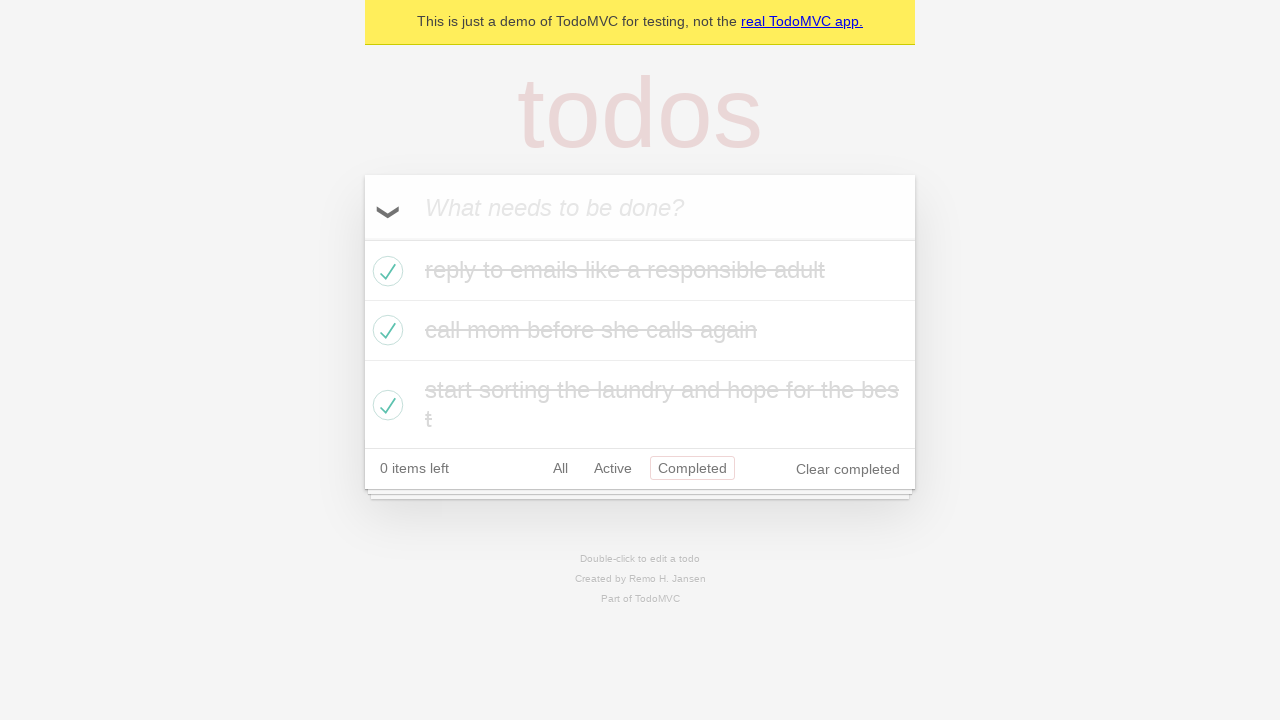